Tests drag and drop functionality on the jQuery UI draggable demo page by dragging an element 20 pixels in both x and y directions

Starting URL: https://jqueryui.com/draggable/

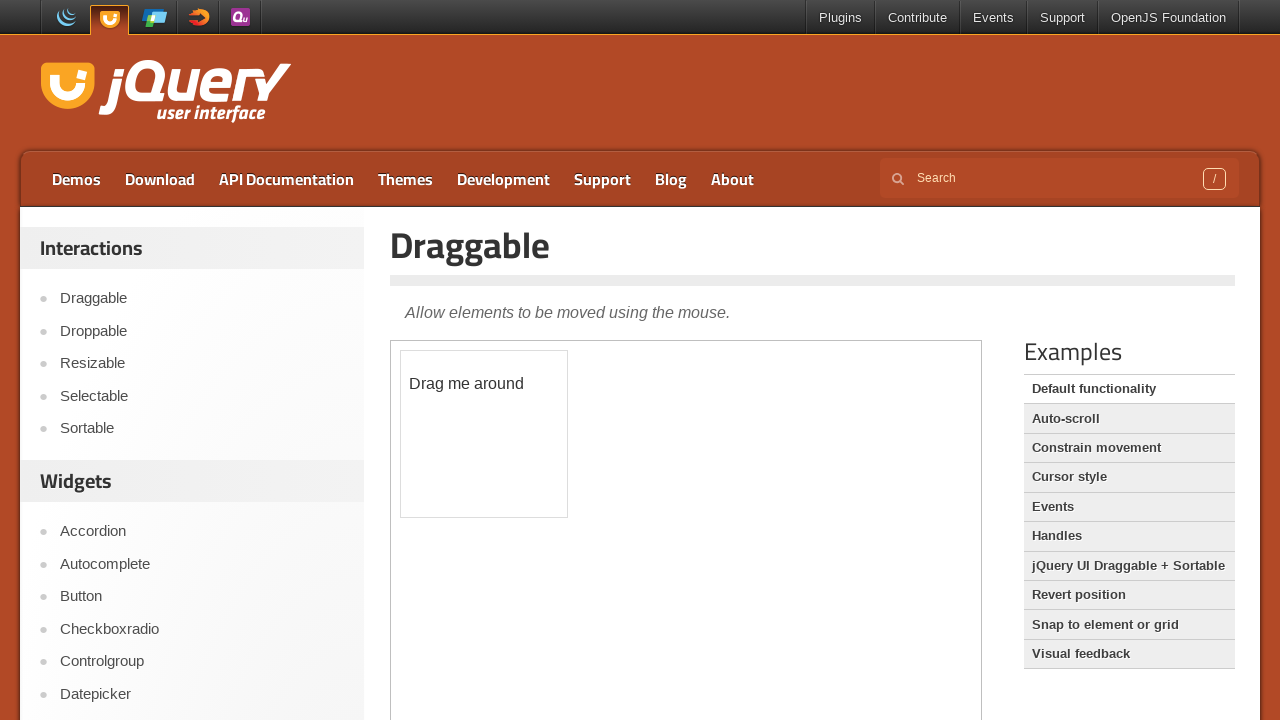

Located the iframe containing the draggable element
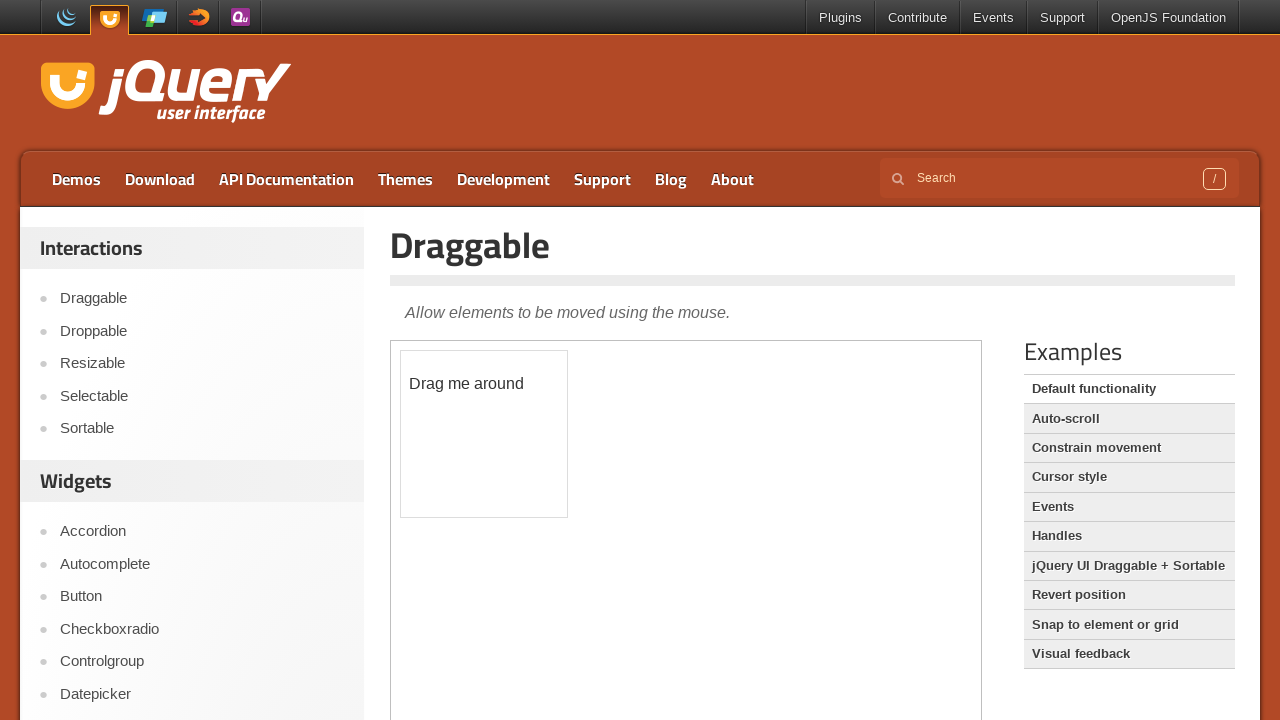

Located the draggable element with id 'draggable' within the iframe
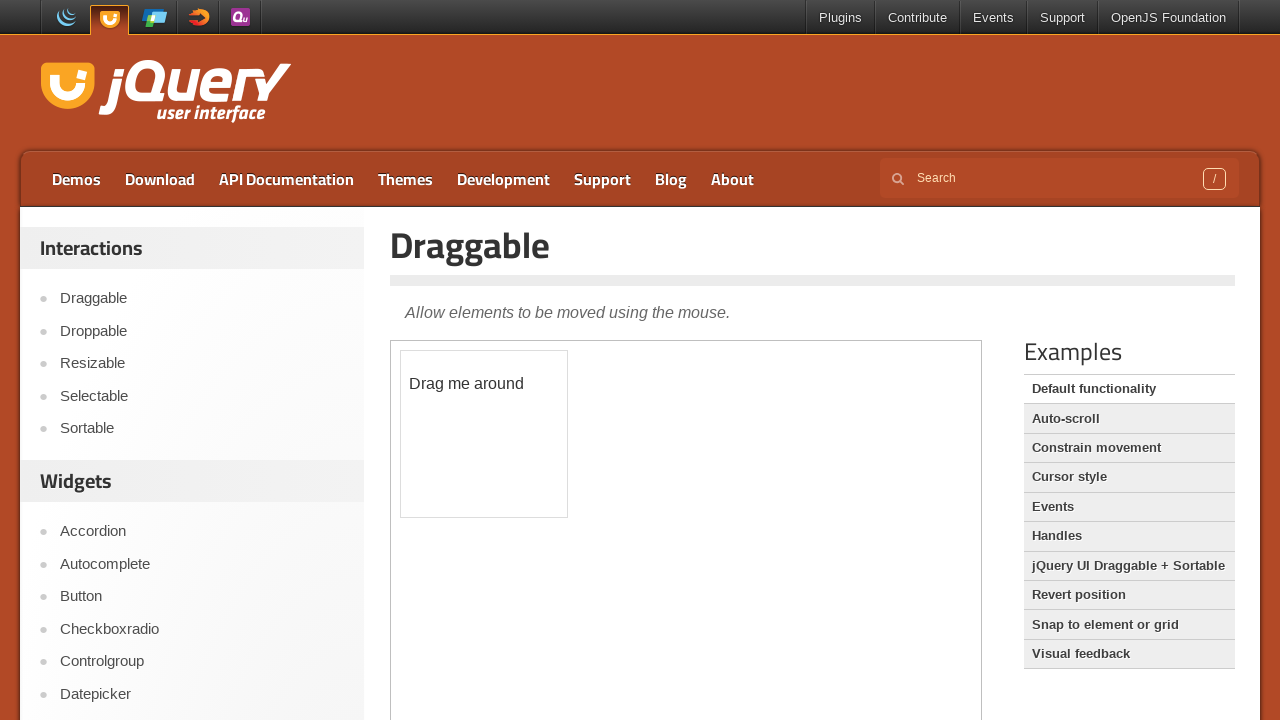

Verified draggable element is visible
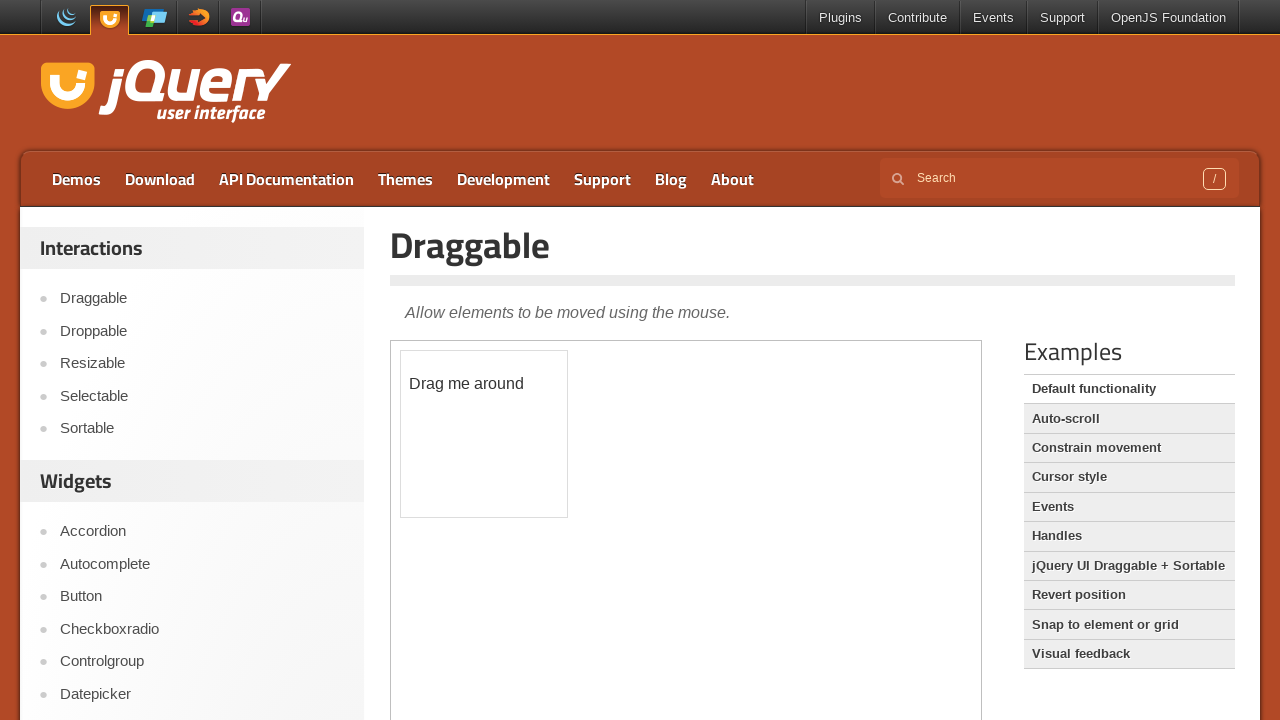

Dragged element 20 pixels right and 20 pixels down at (421, 371)
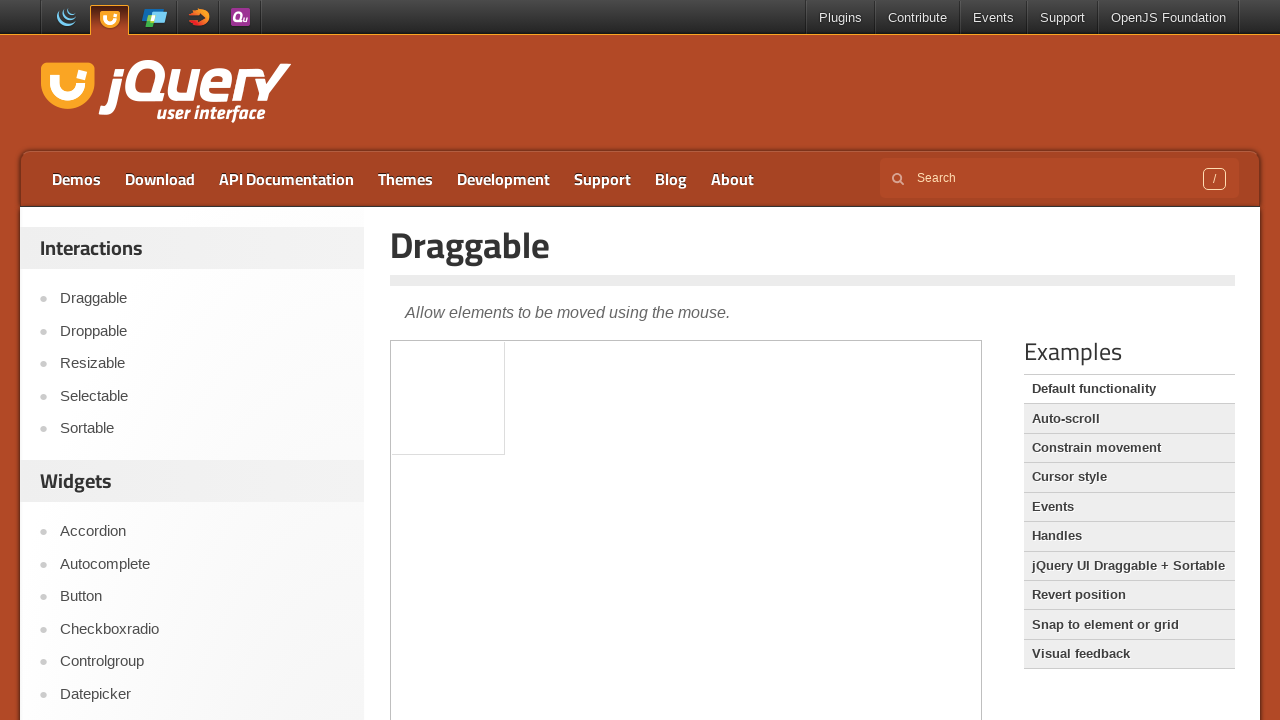

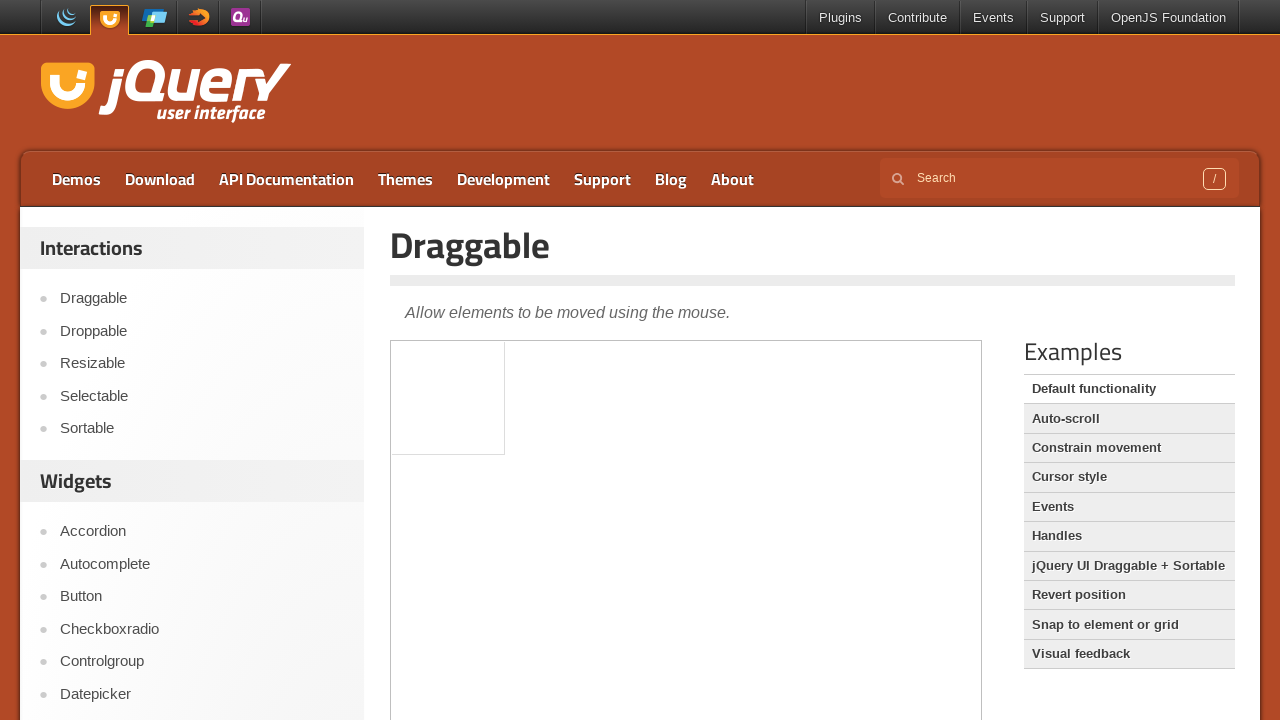